Tests window handling by clicking a link that opens a new window and switching between windows

Starting URL: http://omayo.blogspot.com/

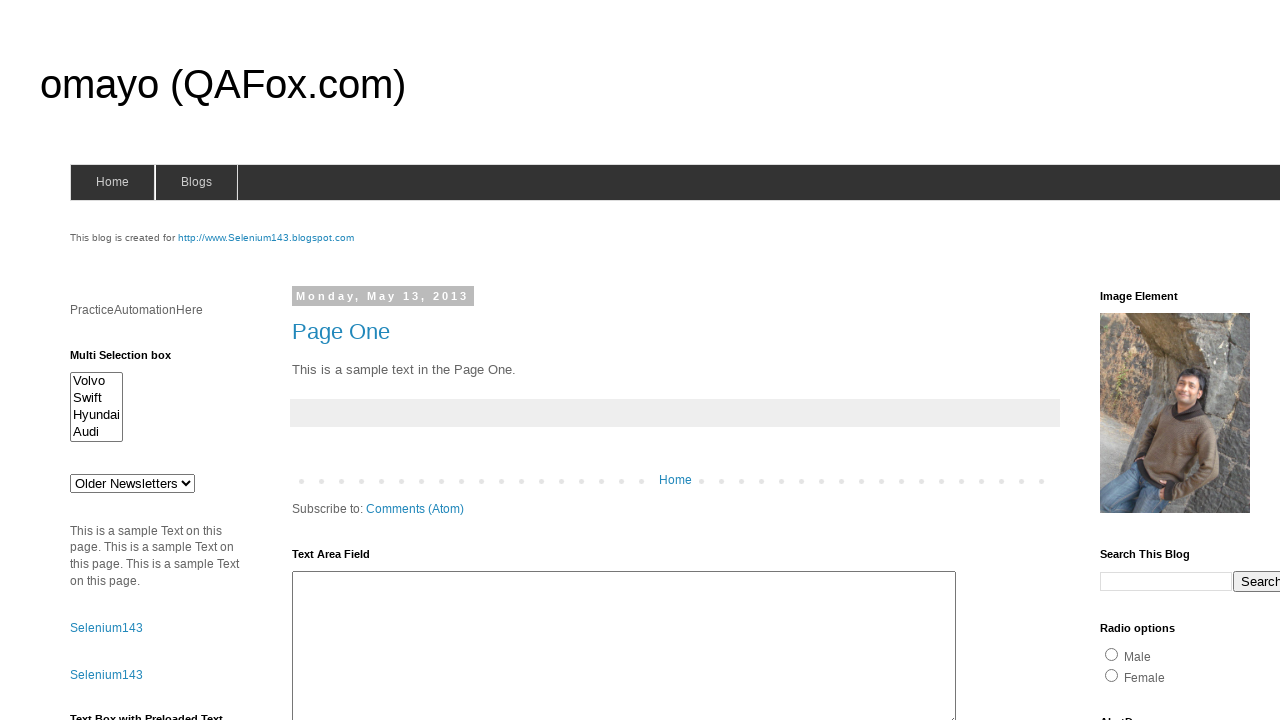

Clicked 'SeleniumTutorial' link to open new window at (116, 360) on xpath=//a[text()='SeleniumTutorial']
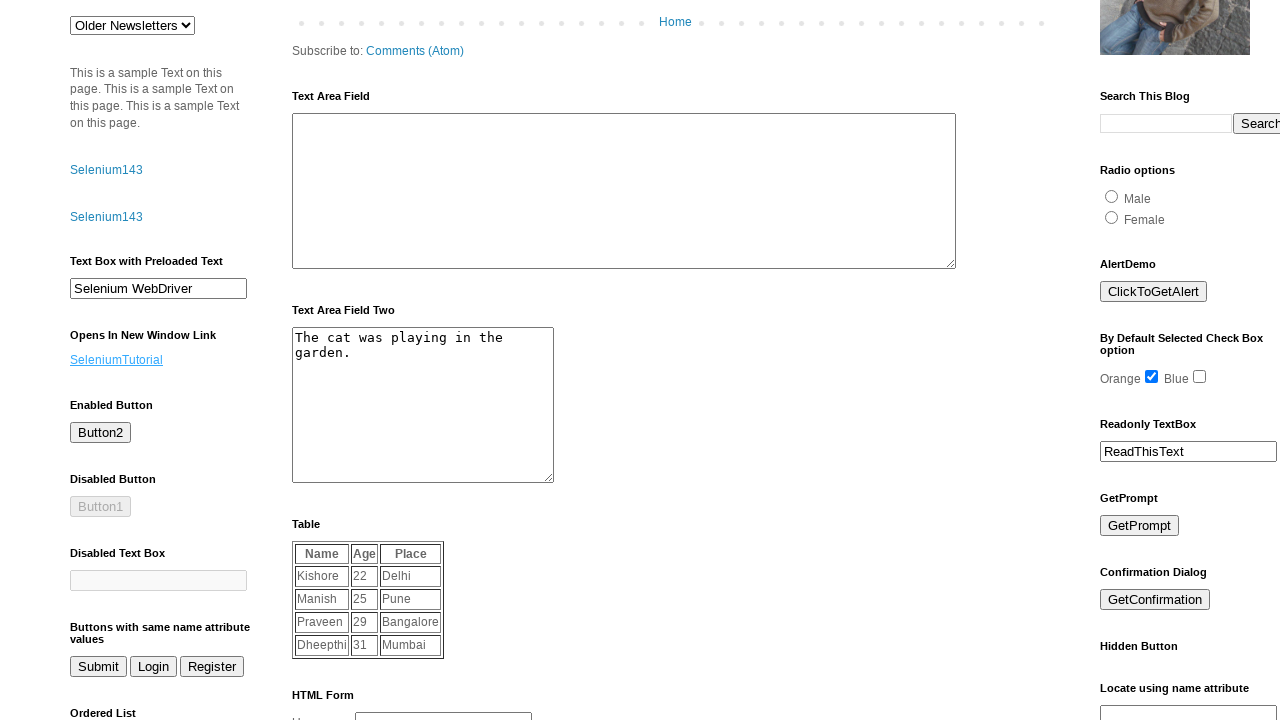

Waited 1 second for new window to open
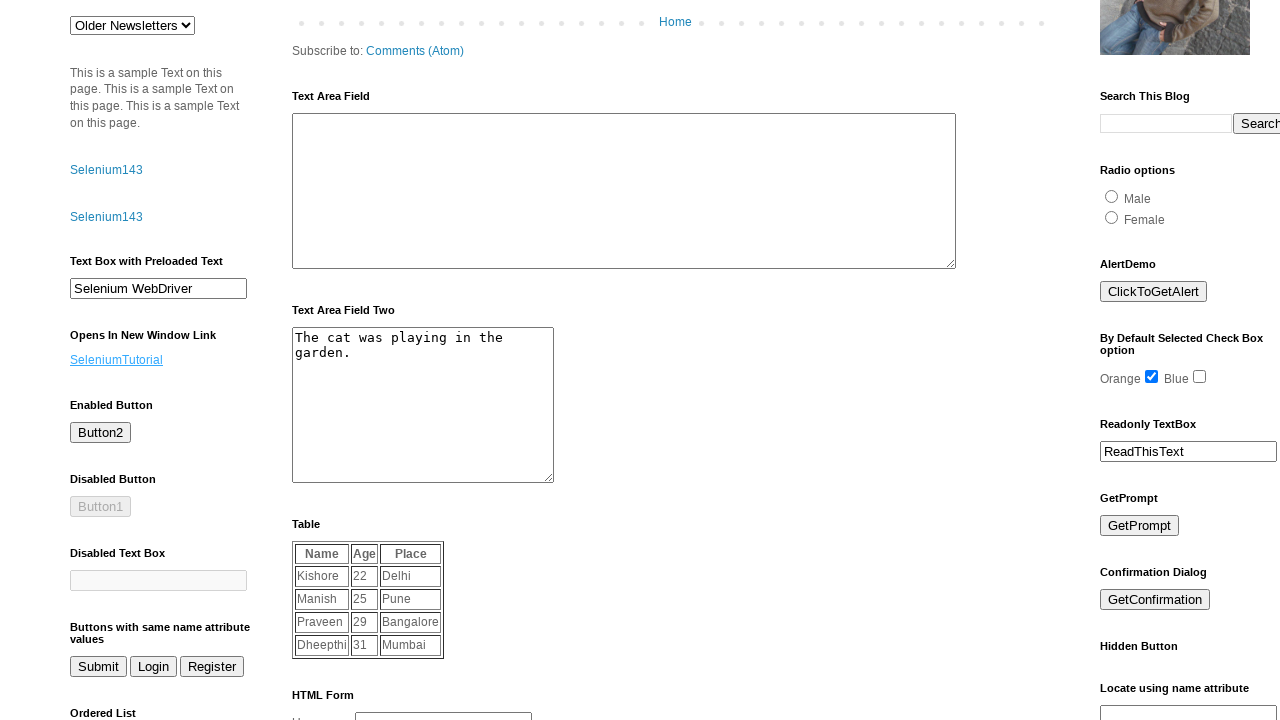

Retrieved all open pages from context
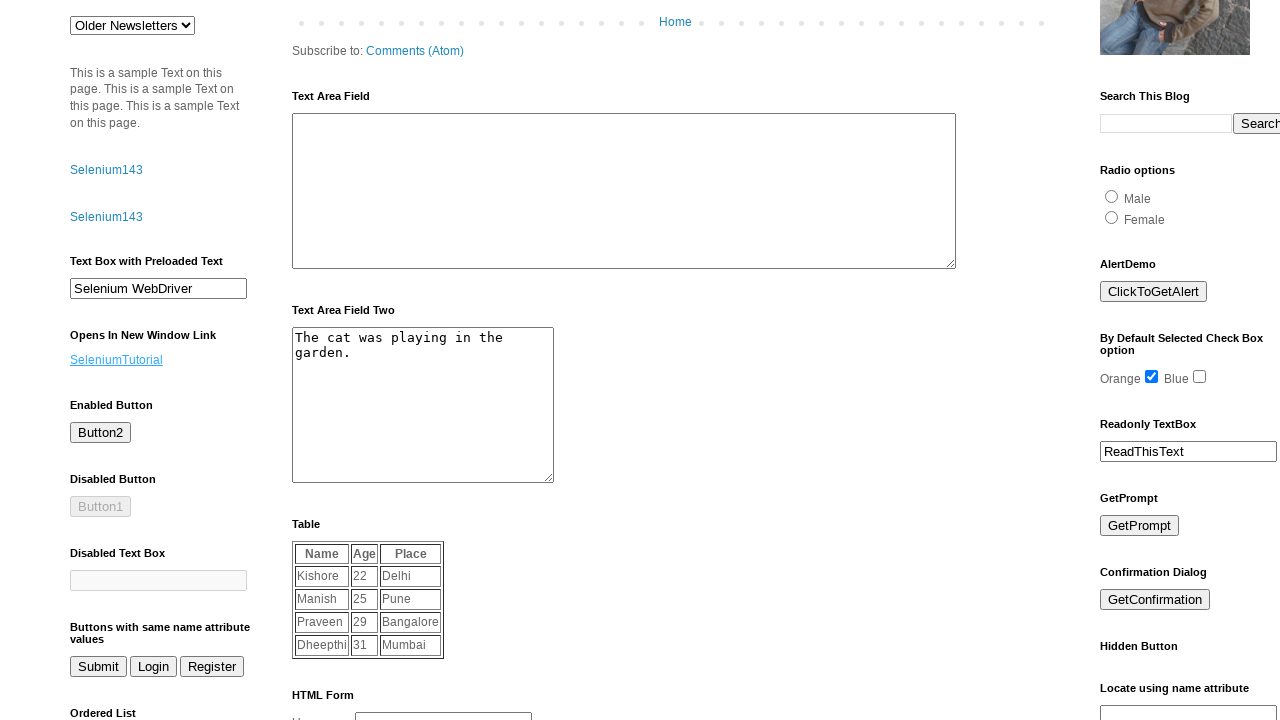

Iterated through open pages
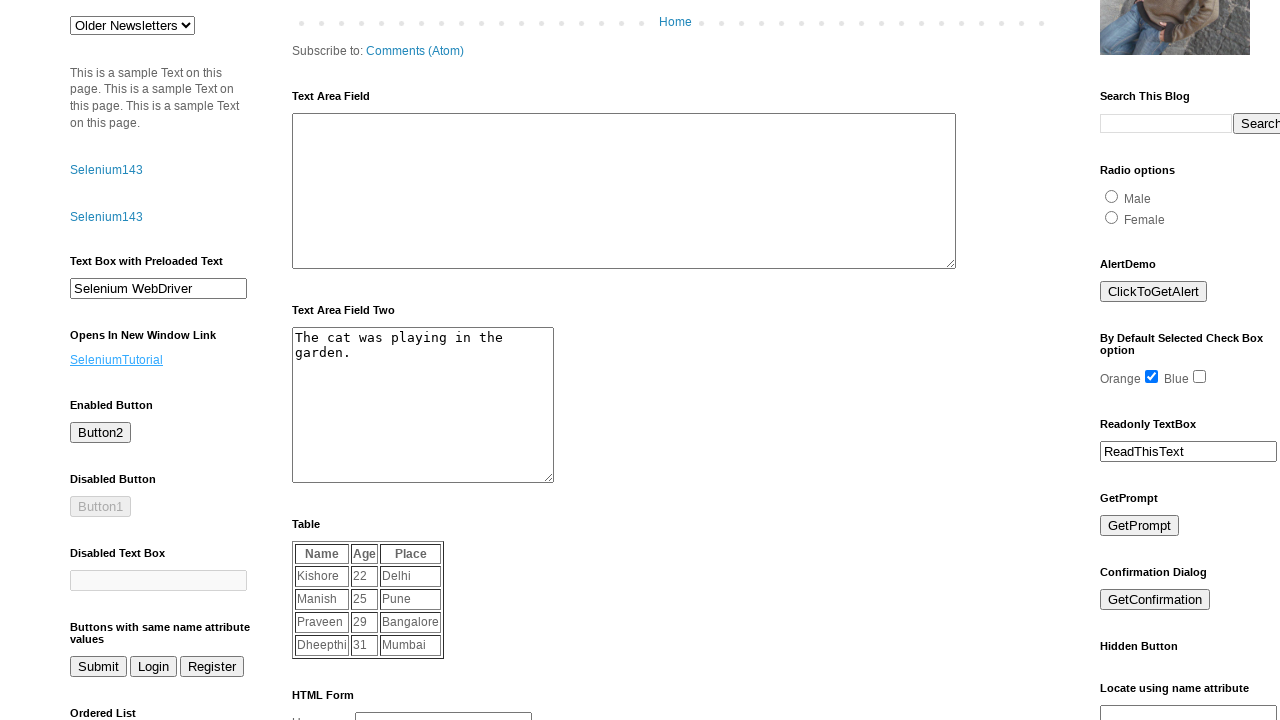

Iterated through open pages
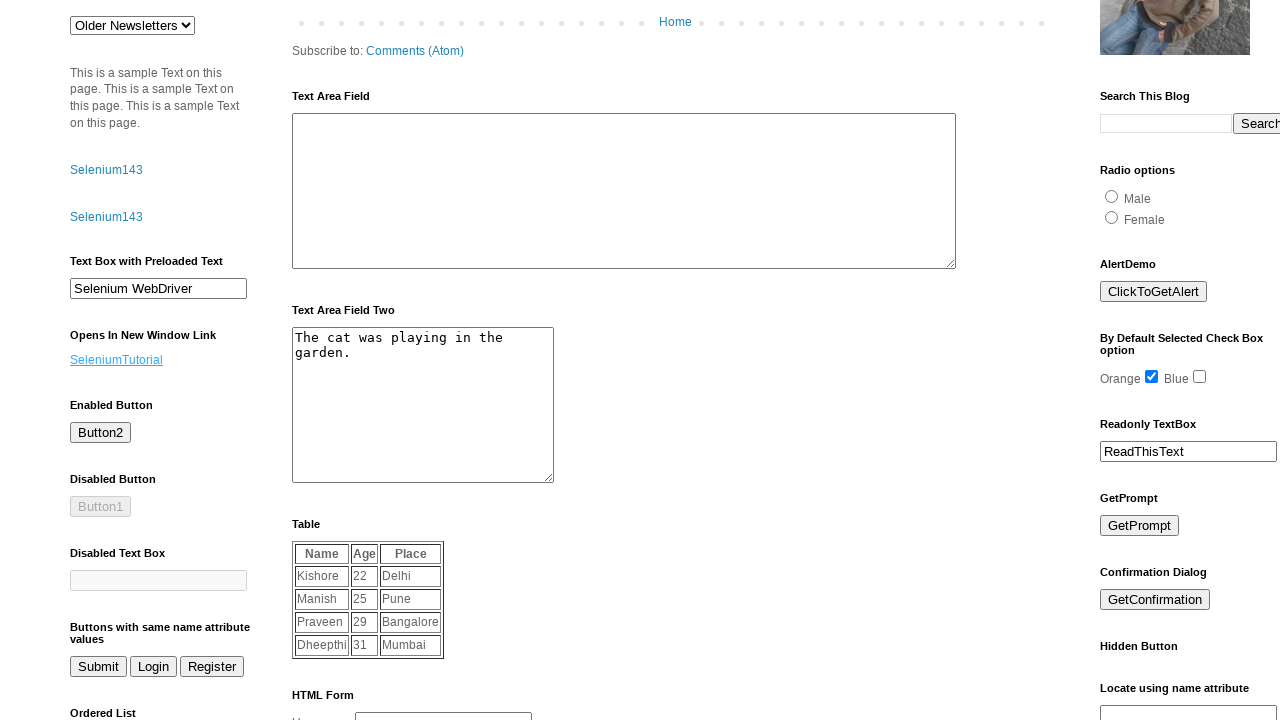

Closed the newly opened window
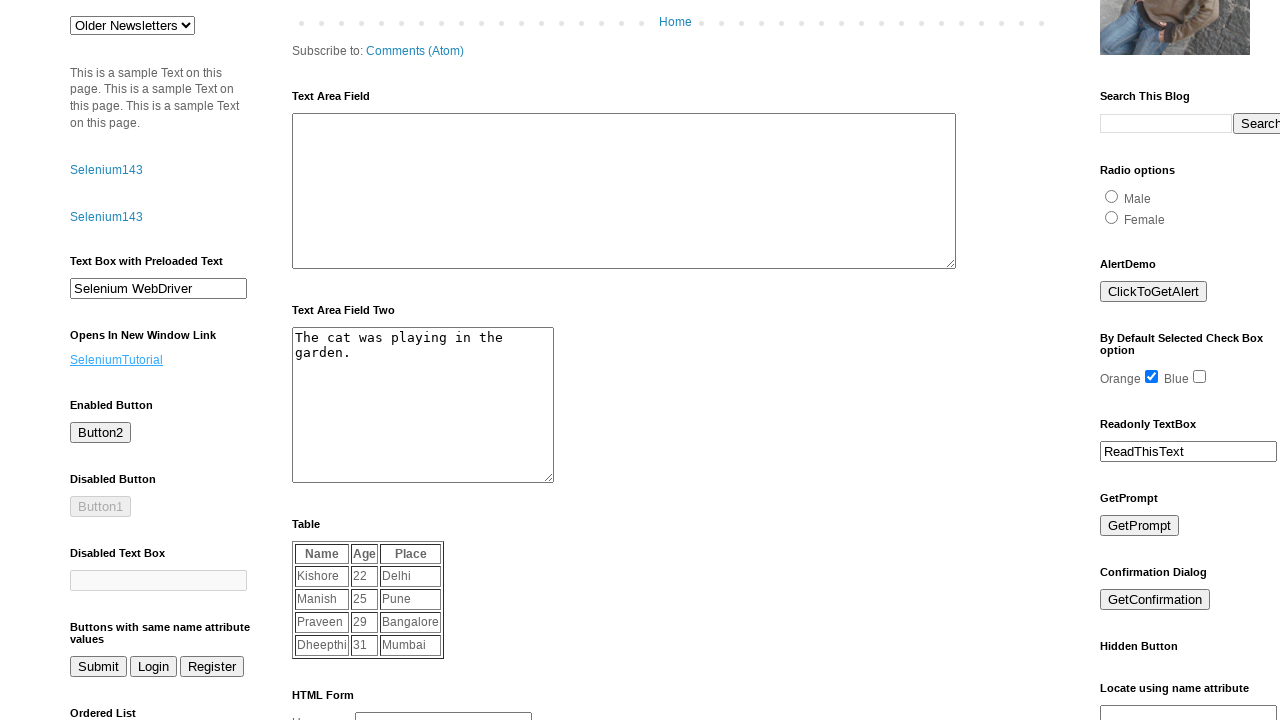

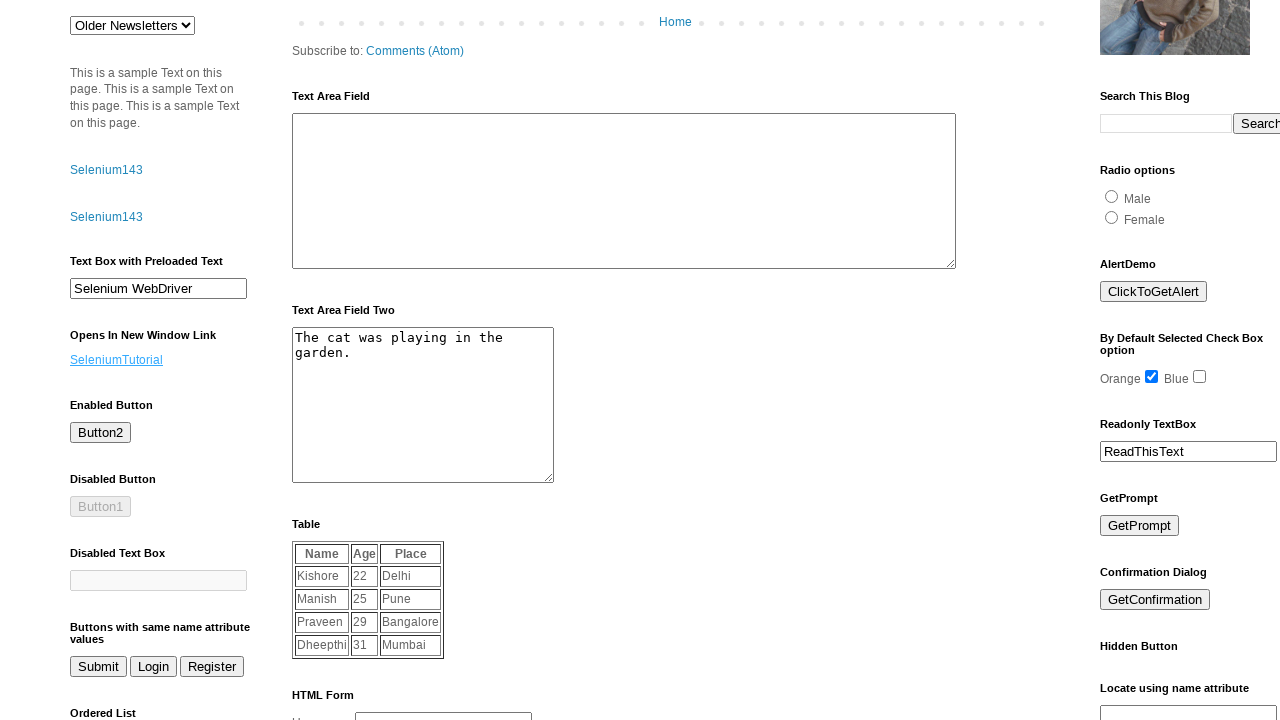